Tests browser window handling by clicking a link that opens a new window, switching to that new window, verifying the content, and closing it.

Starting URL: https://the-internet.herokuapp.com/windows

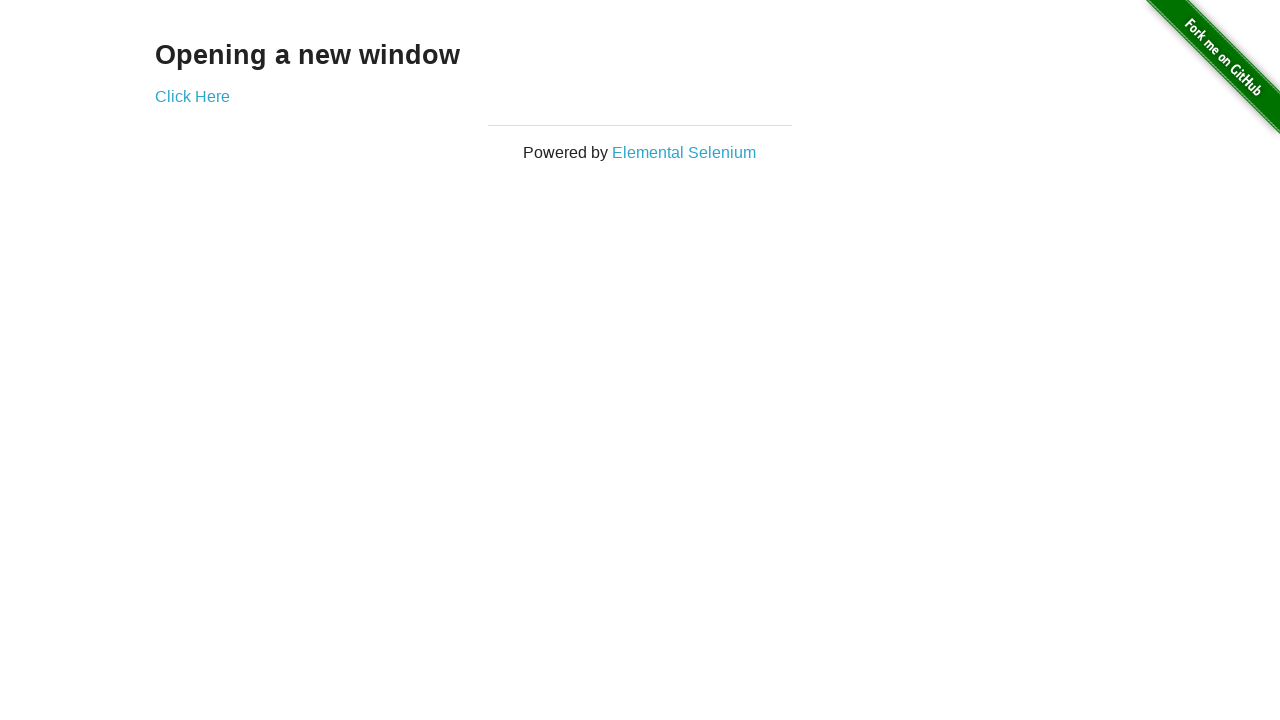

Clicked 'Click Here' link and new window opened at (192, 96) on xpath=//a[normalize-space()='Click Here']
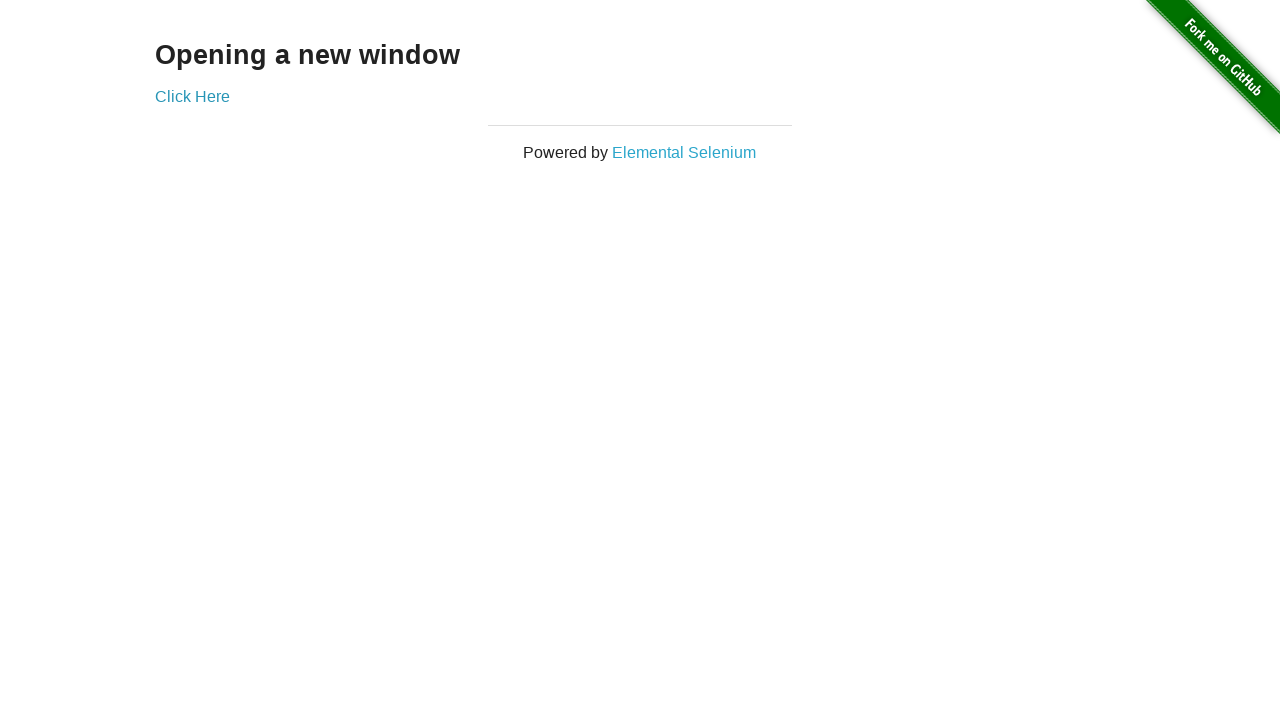

New window page loaded
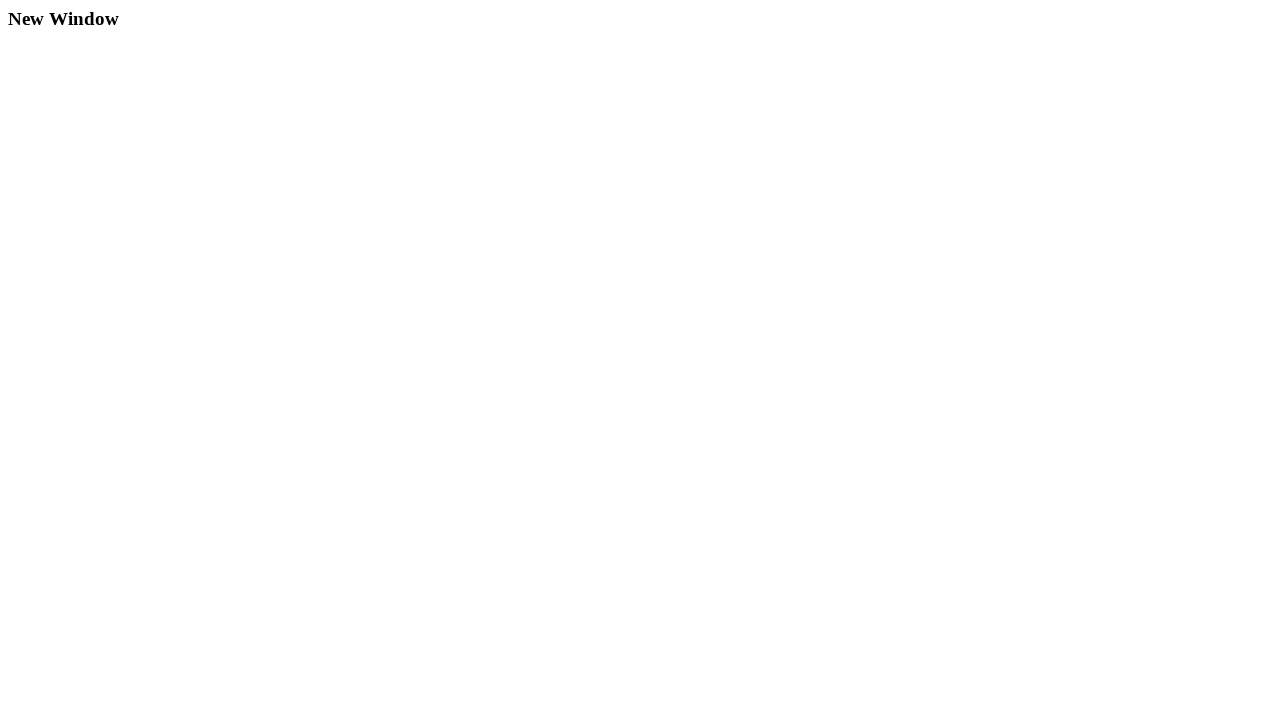

Verified new window URL: https://the-internet.herokuapp.com/windows/new
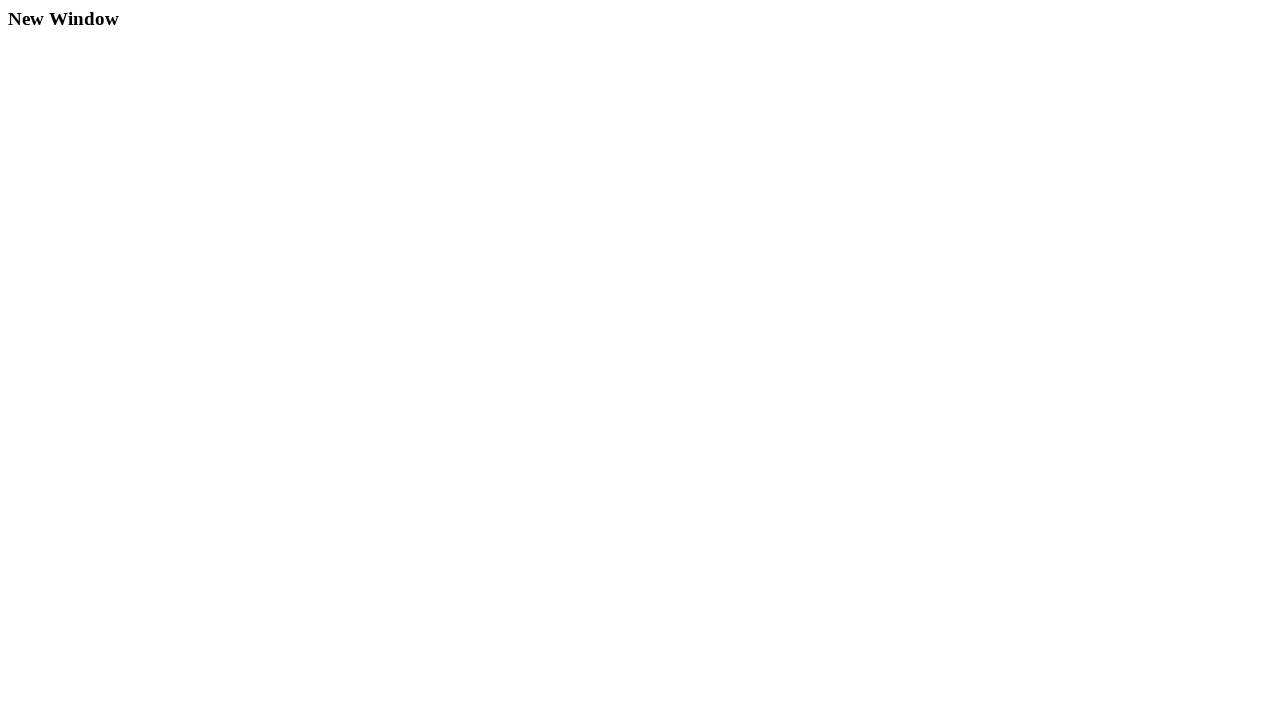

Verified 'New Window' heading is present in new window
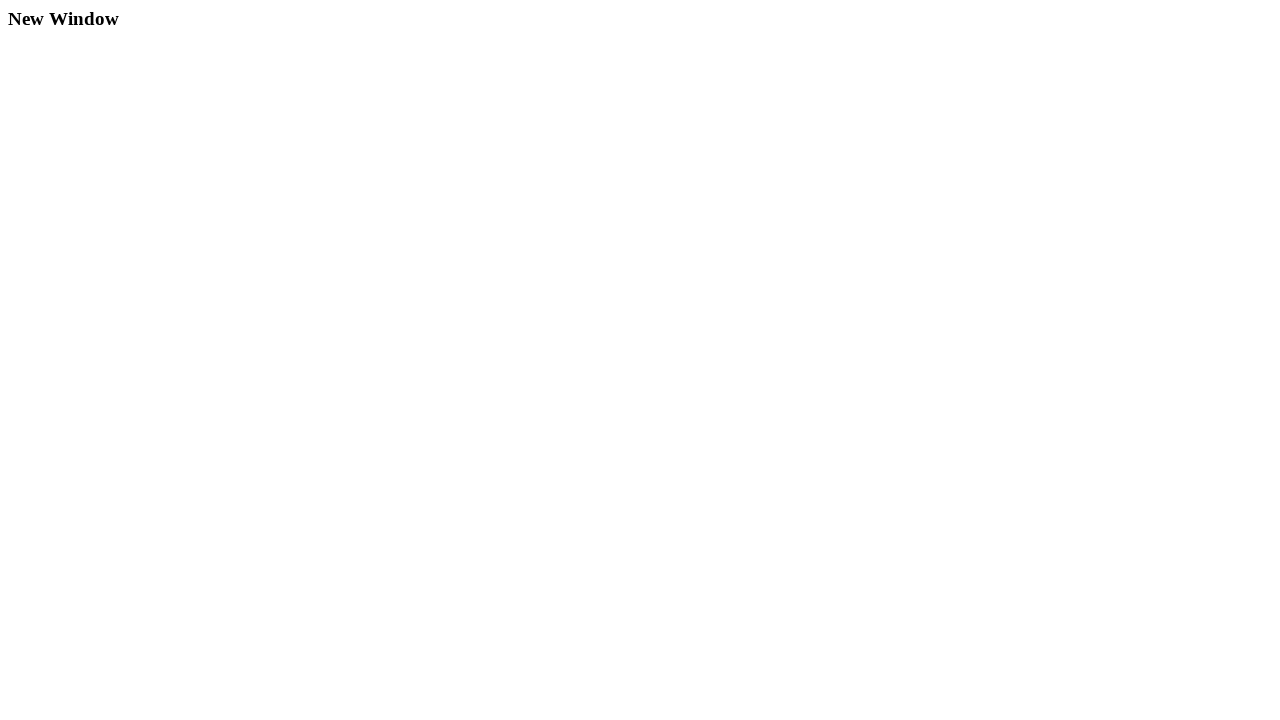

Closed the new window
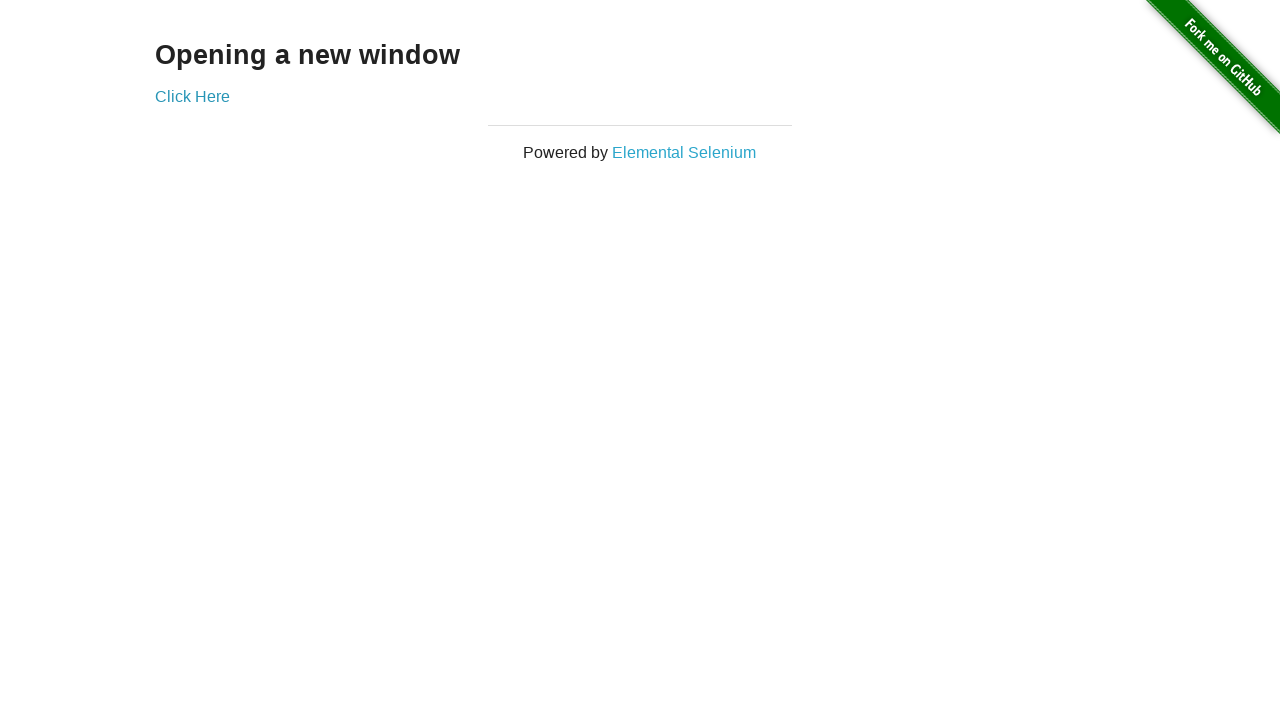

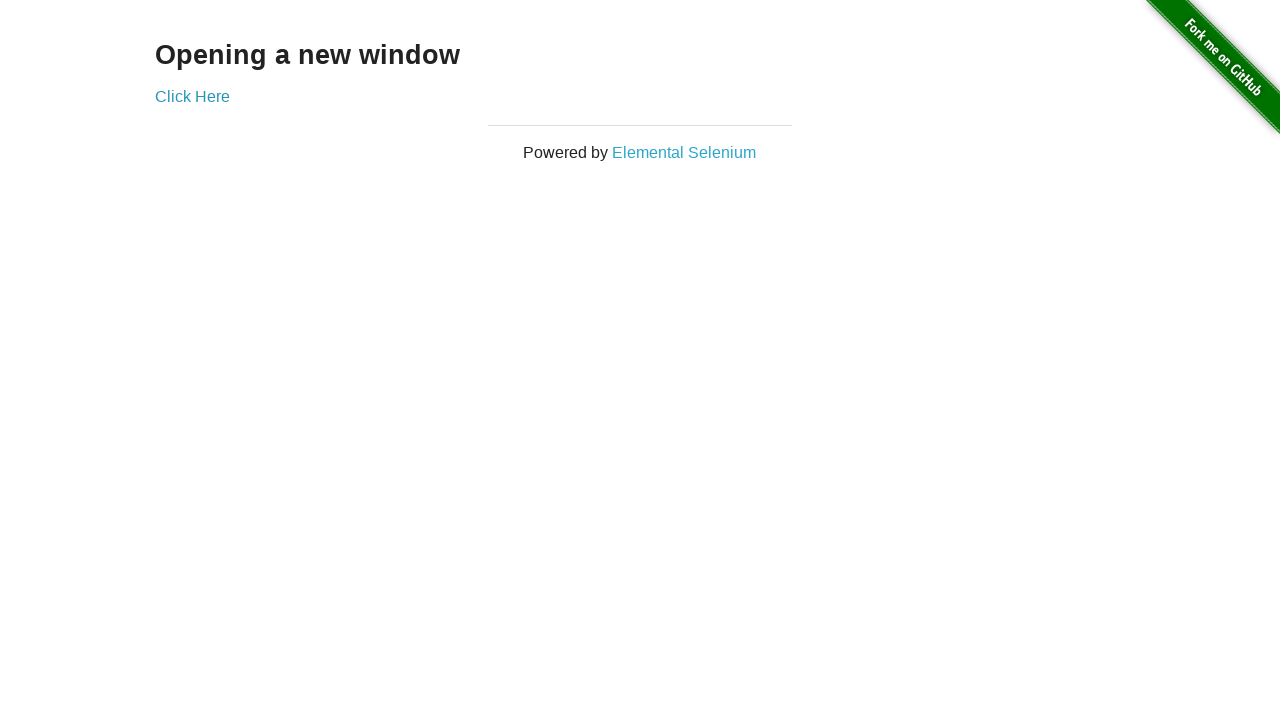